Navigates to Care Hospitals website and clicks on the "Specialities & Treatments" menu item to test navigation functionality.

Starting URL: https://www.carehospitals.com/

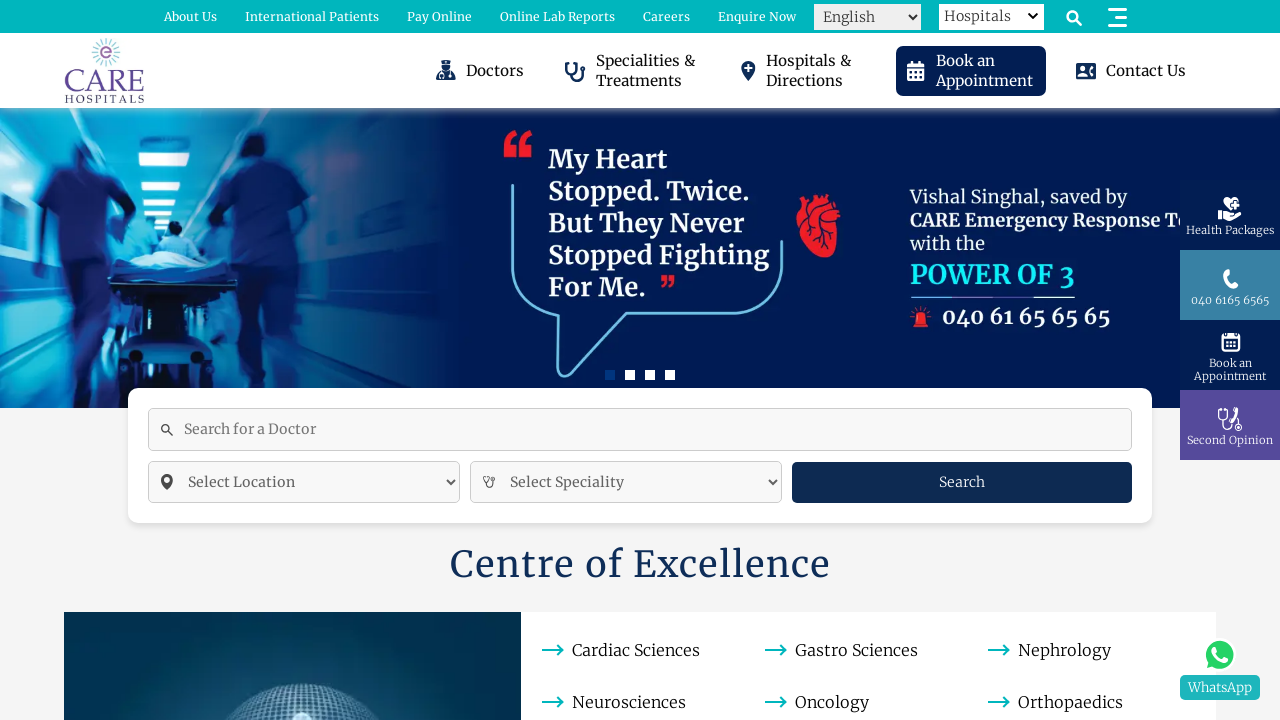

Navigated to Care Hospitals website
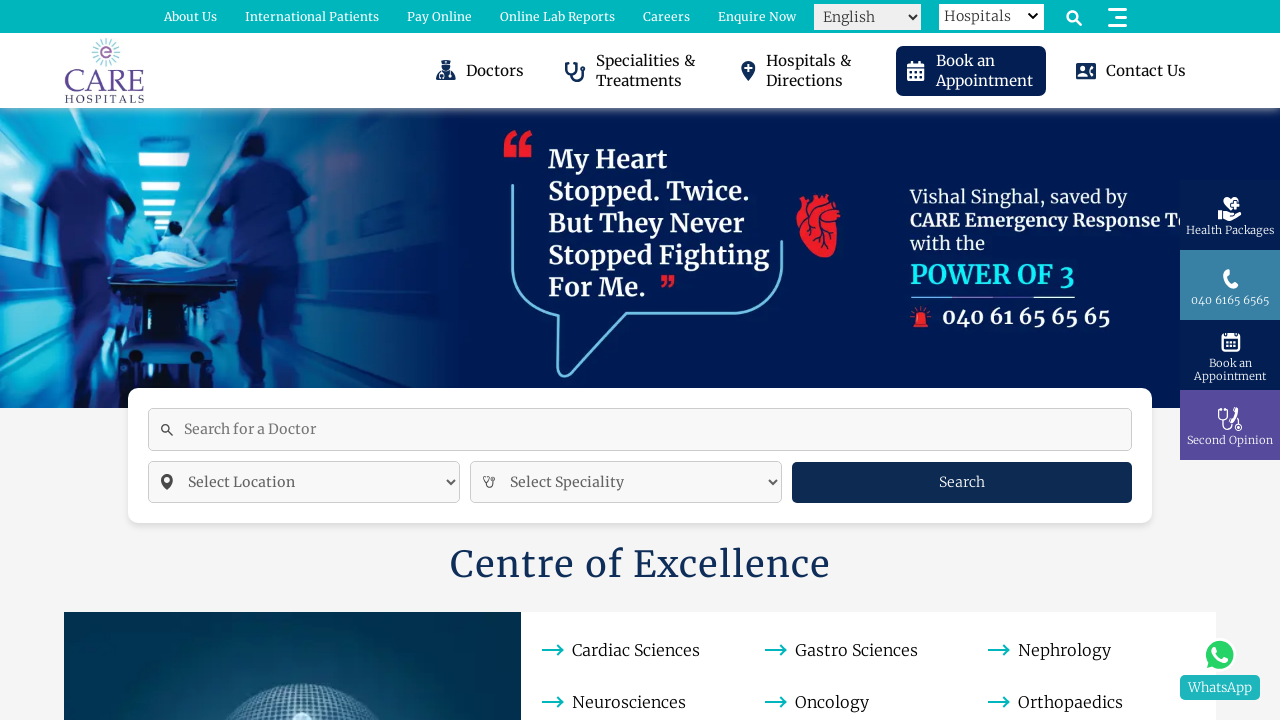

Clicked on 'Specialities & Treatments' menu item at (651, 71) on xpath=//span[contains(text(),'Specialities & Treatments')]
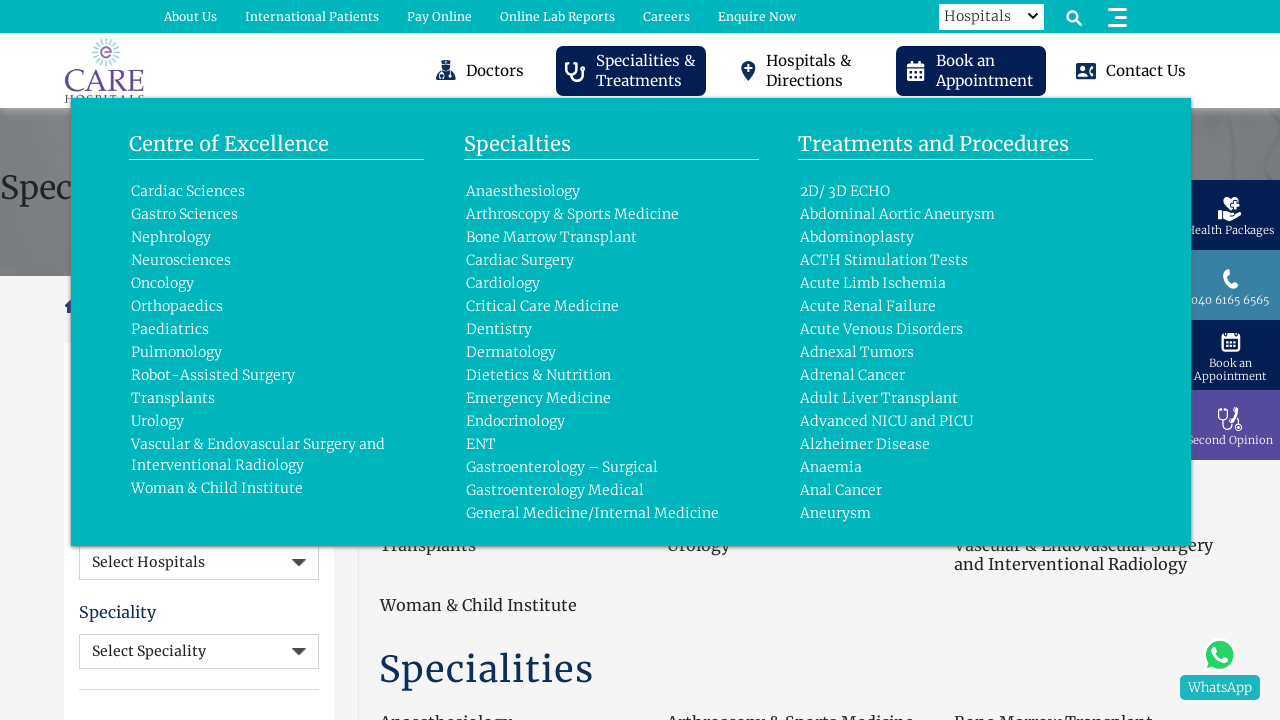

Waited for page to reach network idle state after navigation
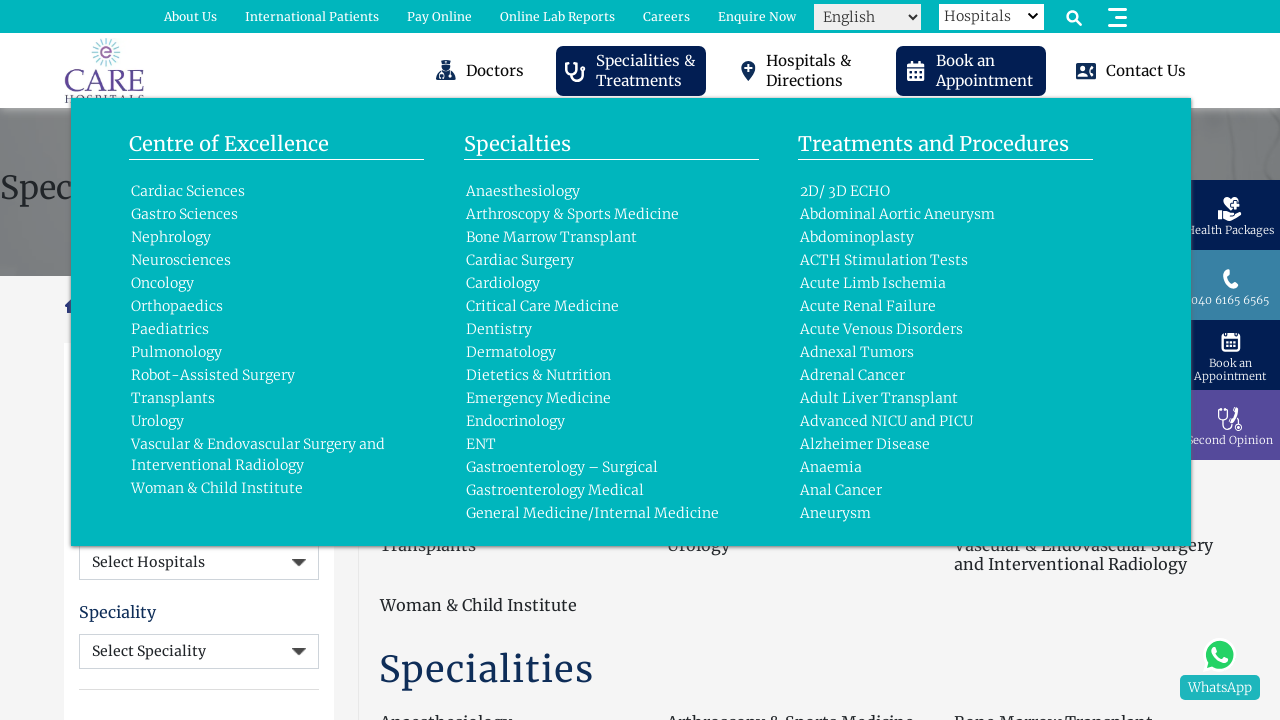

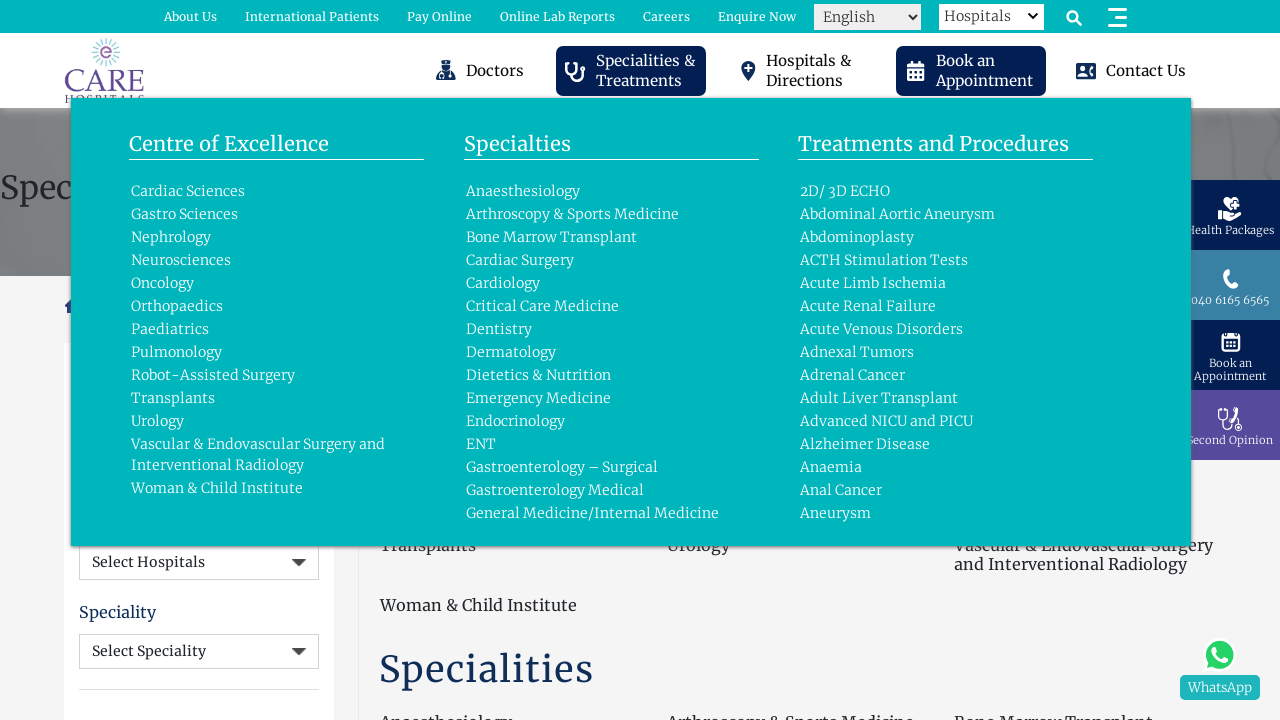